Tests the datepicker functionality by entering a date value into the date field and pressing Enter to confirm the selection.

Starting URL: https://formy-project.herokuapp.com/datepicker

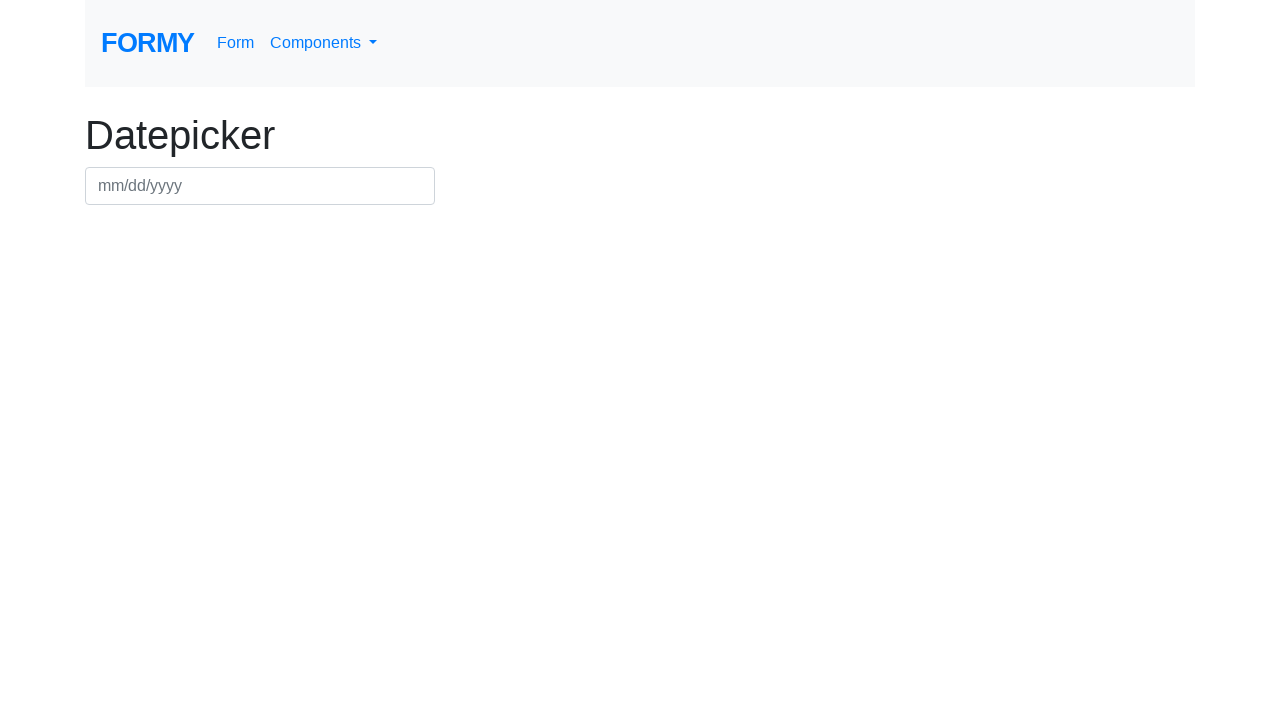

Filled datepicker field with date 03/03/2020 on #datepicker
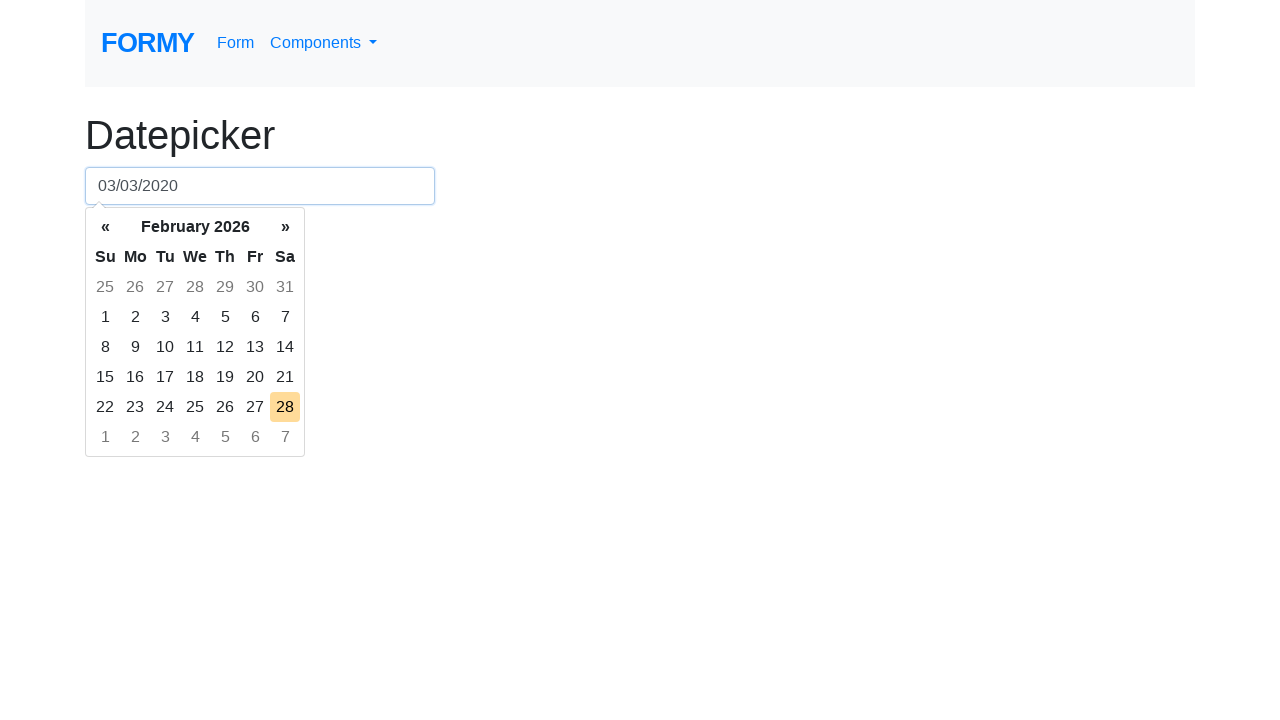

Pressed Enter to confirm date selection on #datepicker
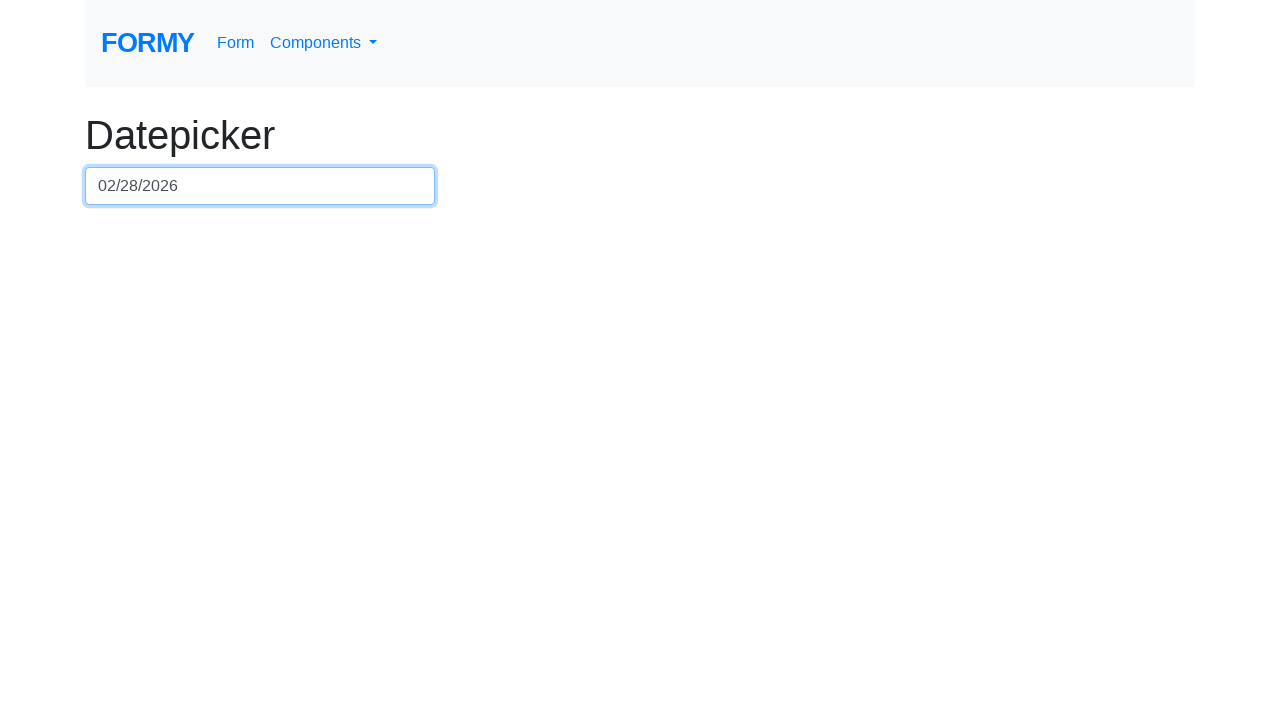

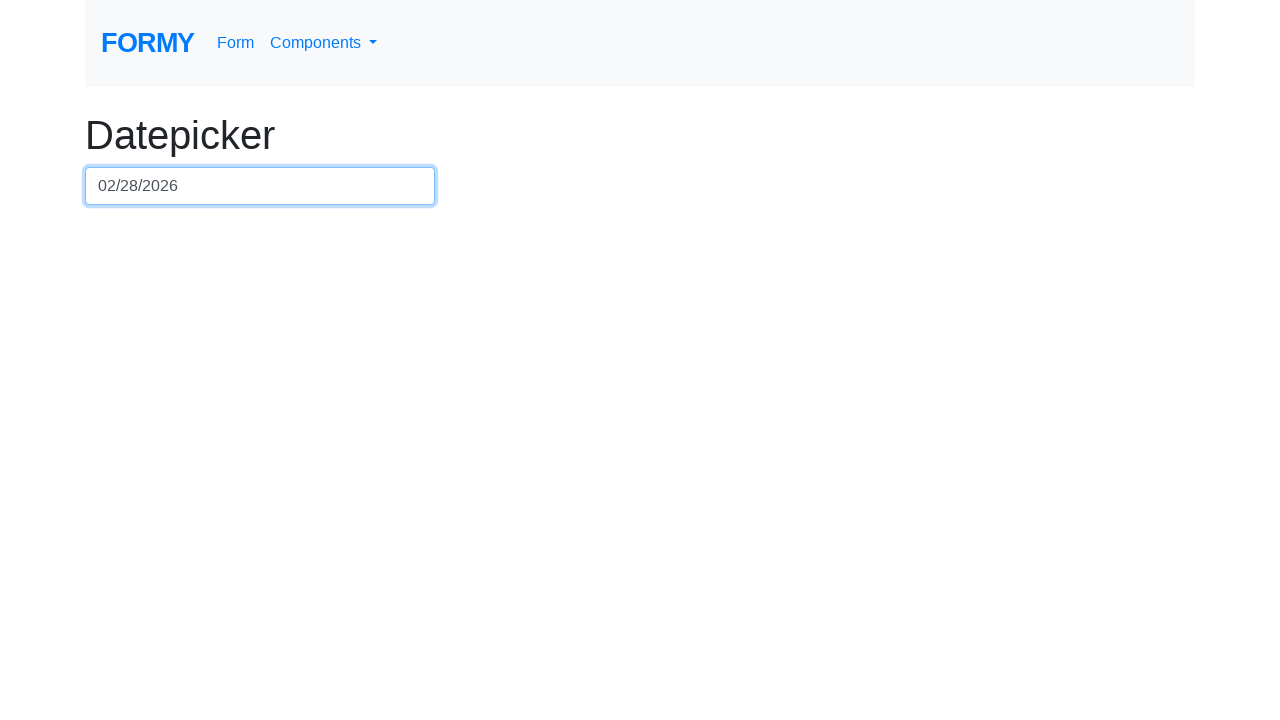